Tests handling JavaScript alerts by clicking a button to trigger an alert, accepting it, and verifying the result message is displayed on the page.

Starting URL: http://the-internet.herokuapp.com/javascript_alerts

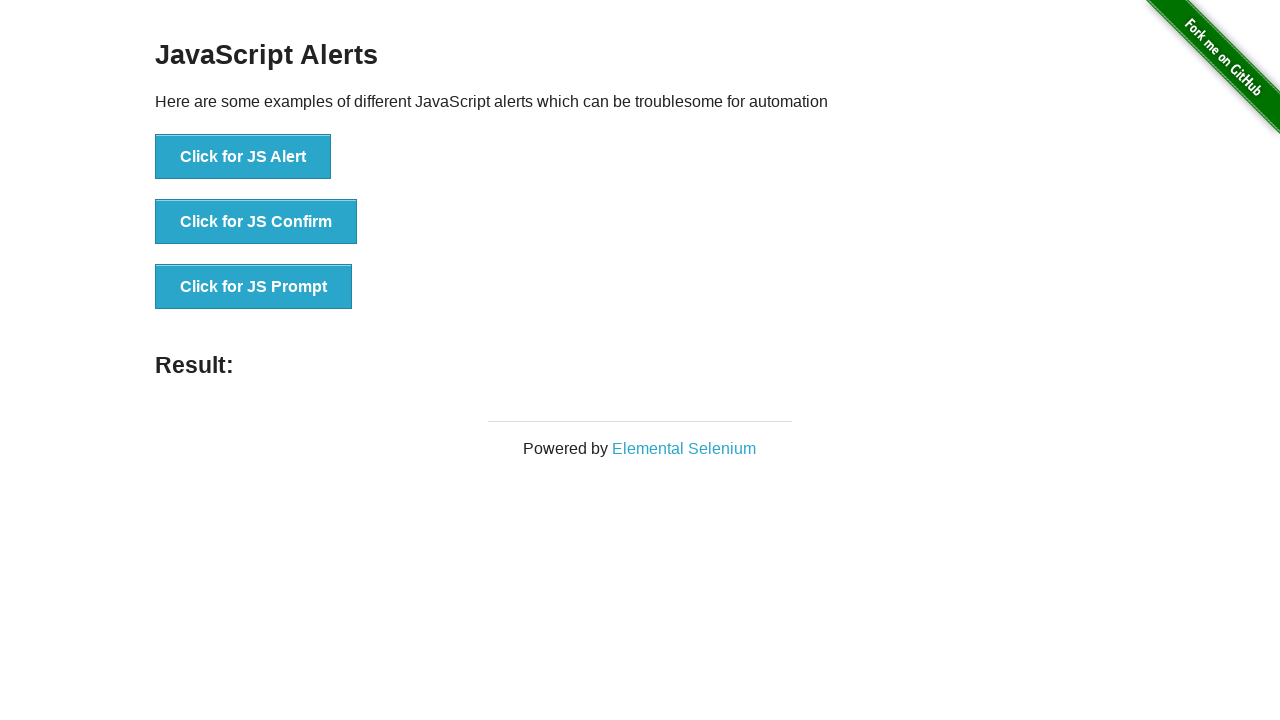

Clicked the first button to trigger JavaScript alert at (243, 157) on ul > li:nth-child(1) > button
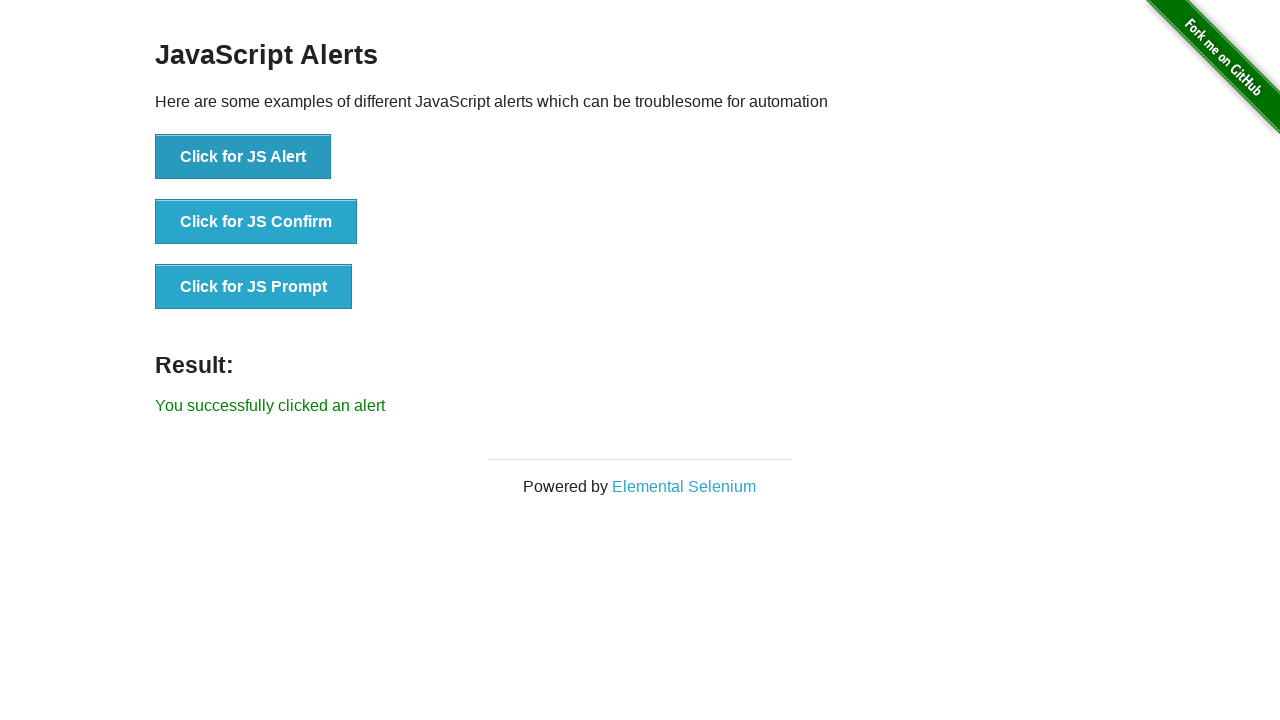

Set up dialog handler to accept alerts
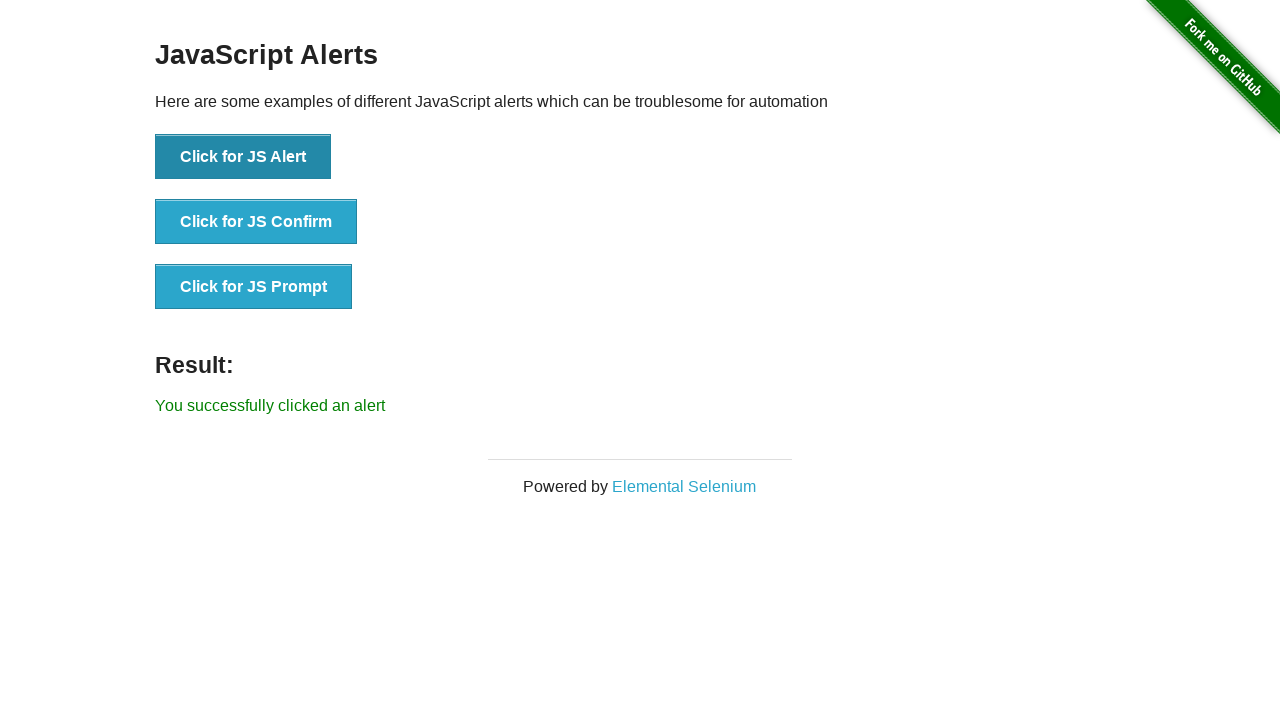

Clicked the first button again to trigger alert with handler active at (243, 157) on ul > li:nth-child(1) > button
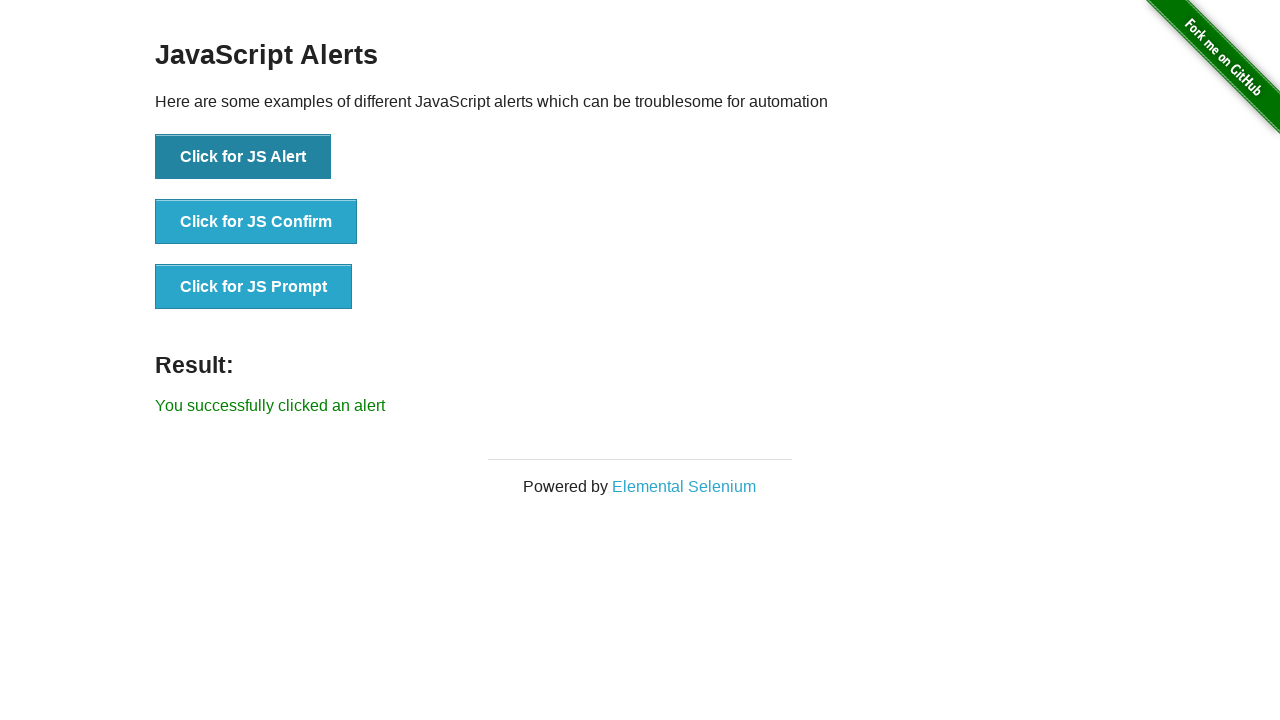

Retrieved result message text content
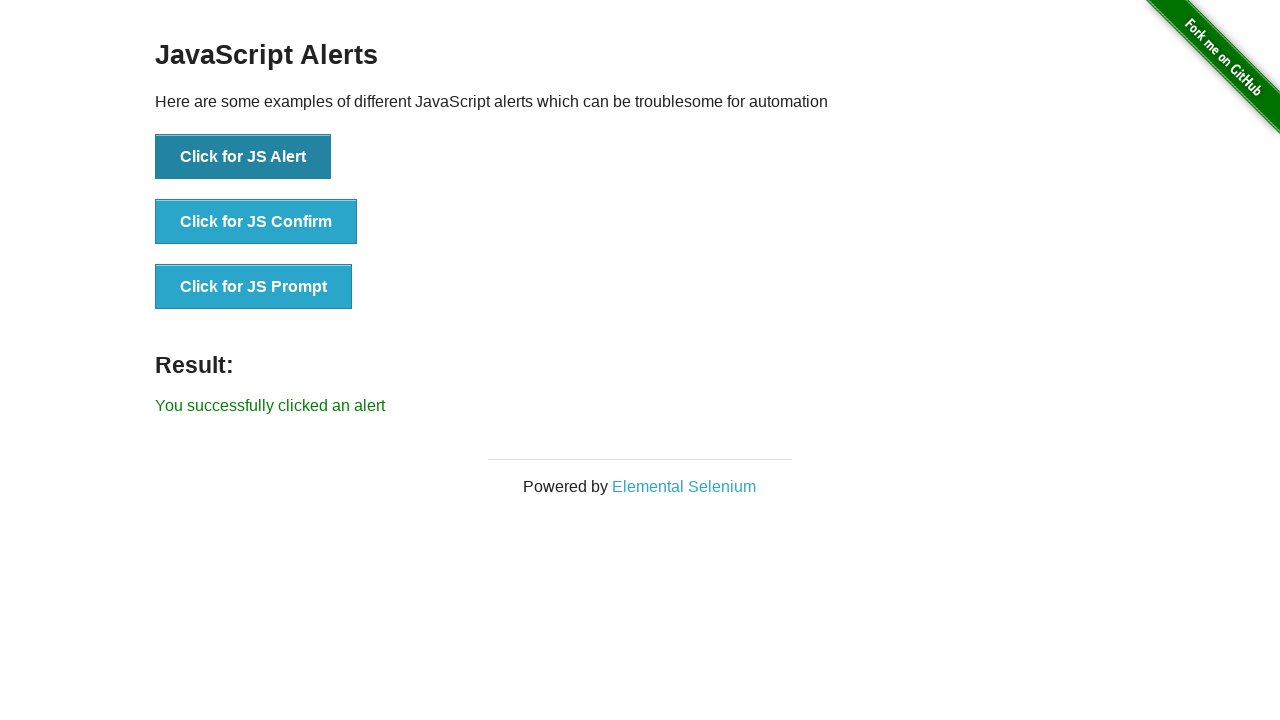

Verified result message matches 'You successfully clicked an alert'
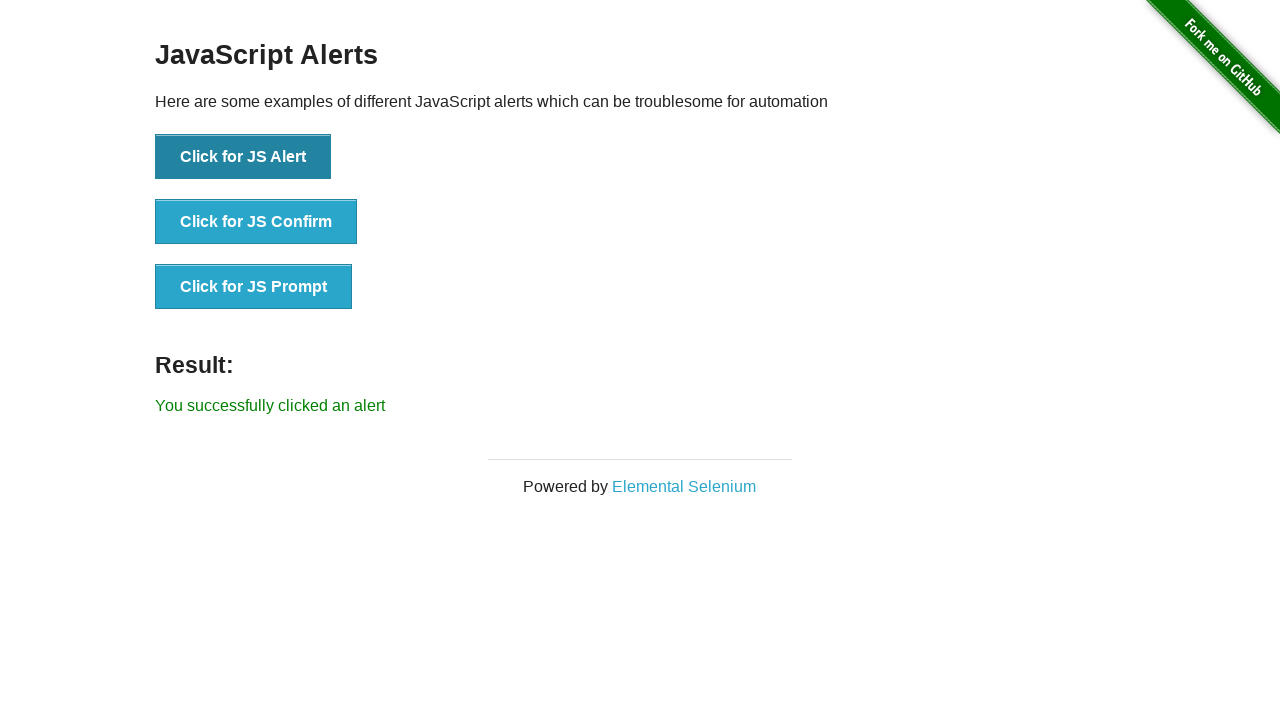

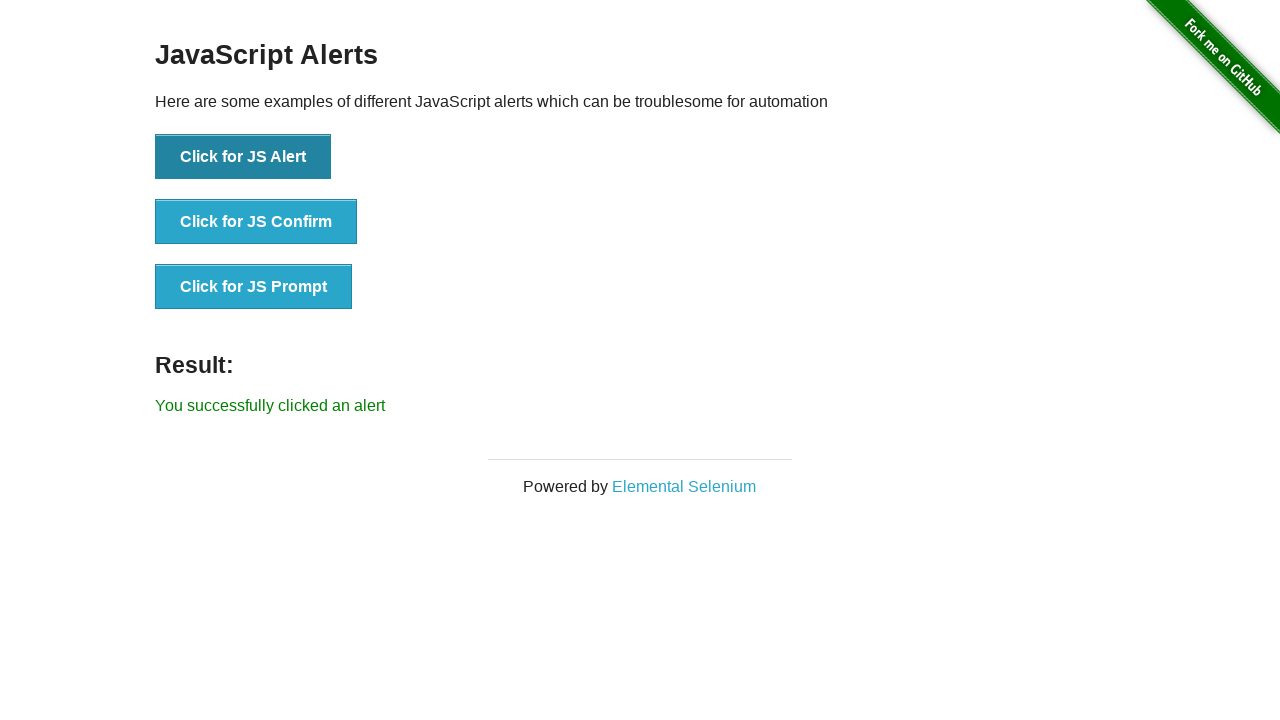